Tests form submission on the Formy practice website by filling out all form fields and verifying the success message appears after submission.

Starting URL: https://formy-project.herokuapp.com/form

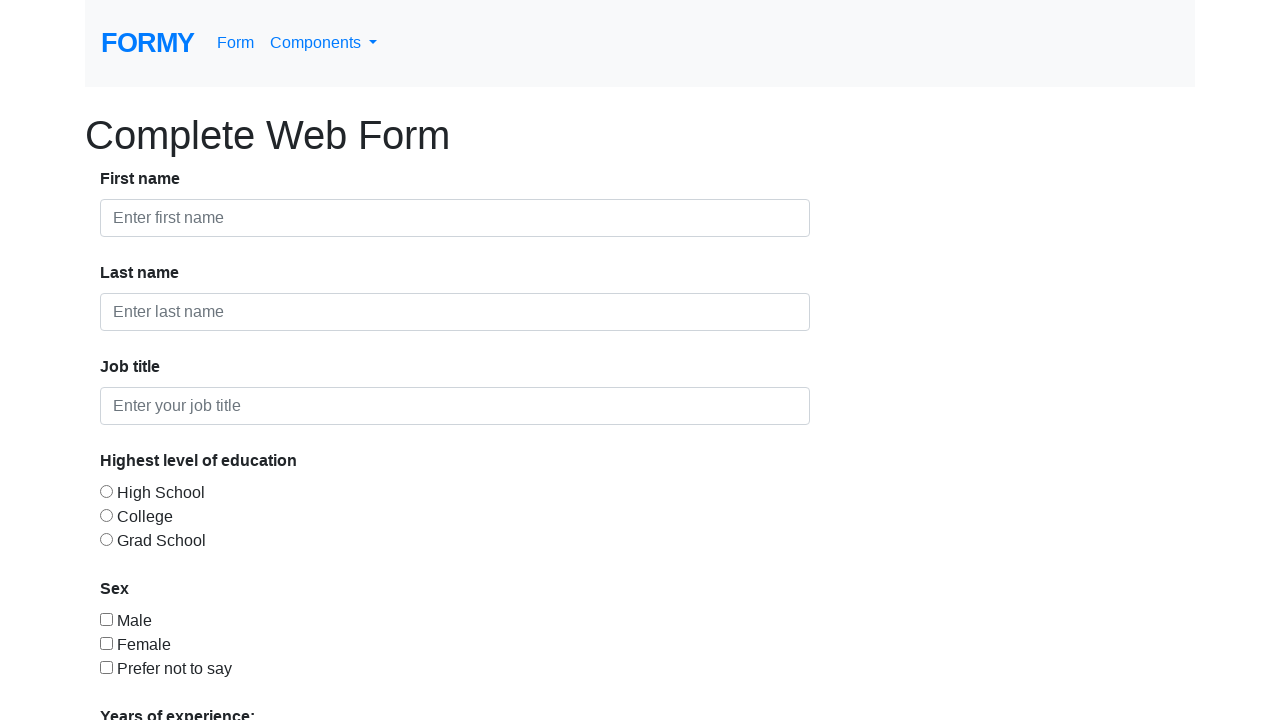

Filled first name field with 'John' on #first-name
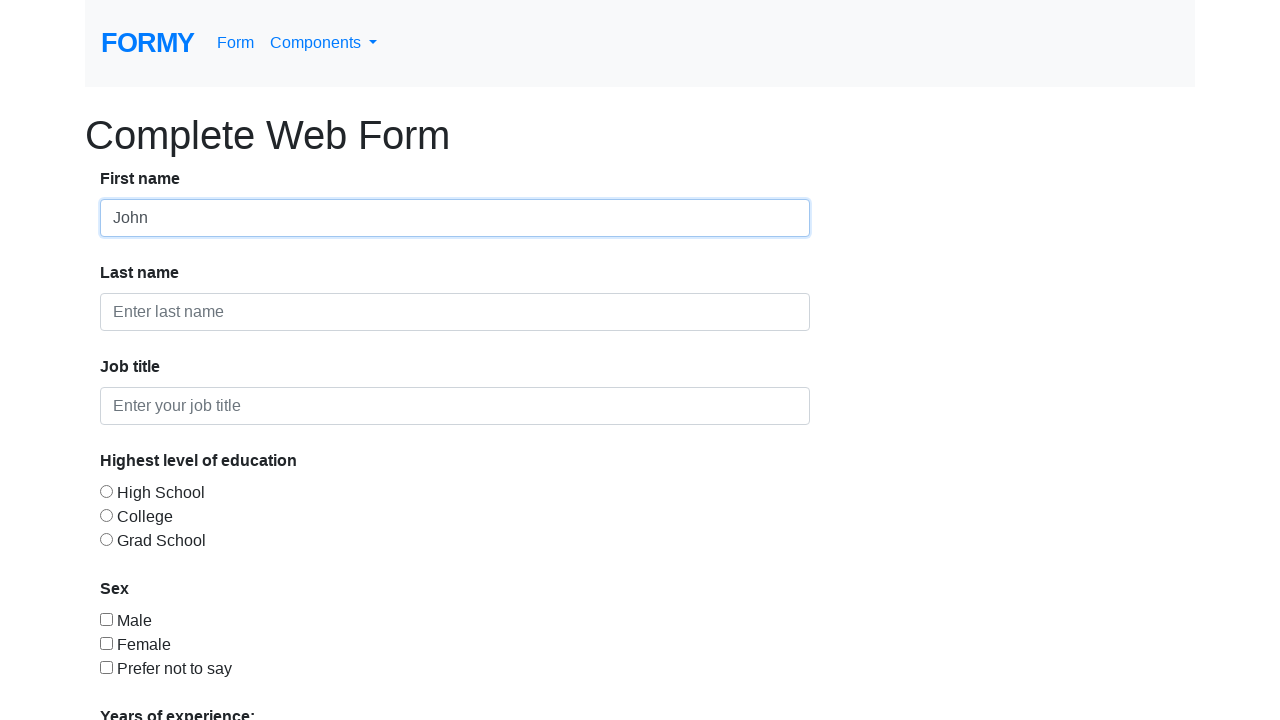

Filled last name field with 'Smith' on #last-name
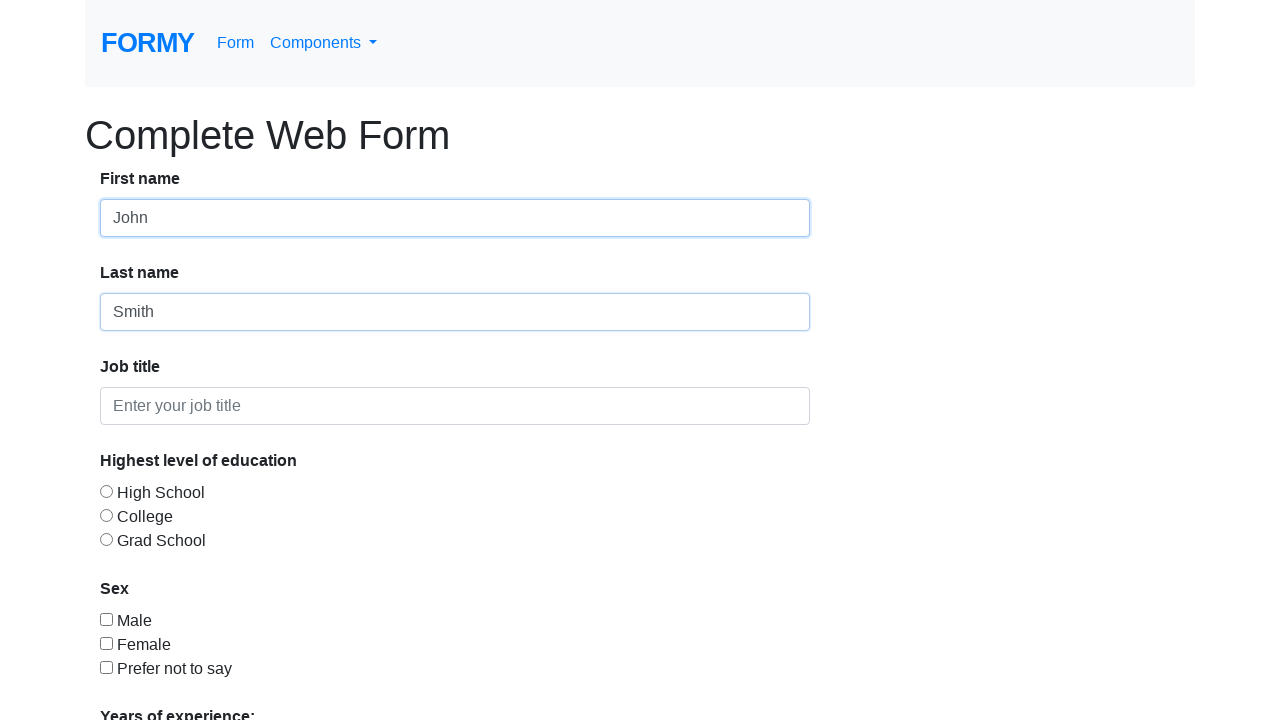

Filled job title field with 'Software Engineer' on #job-title
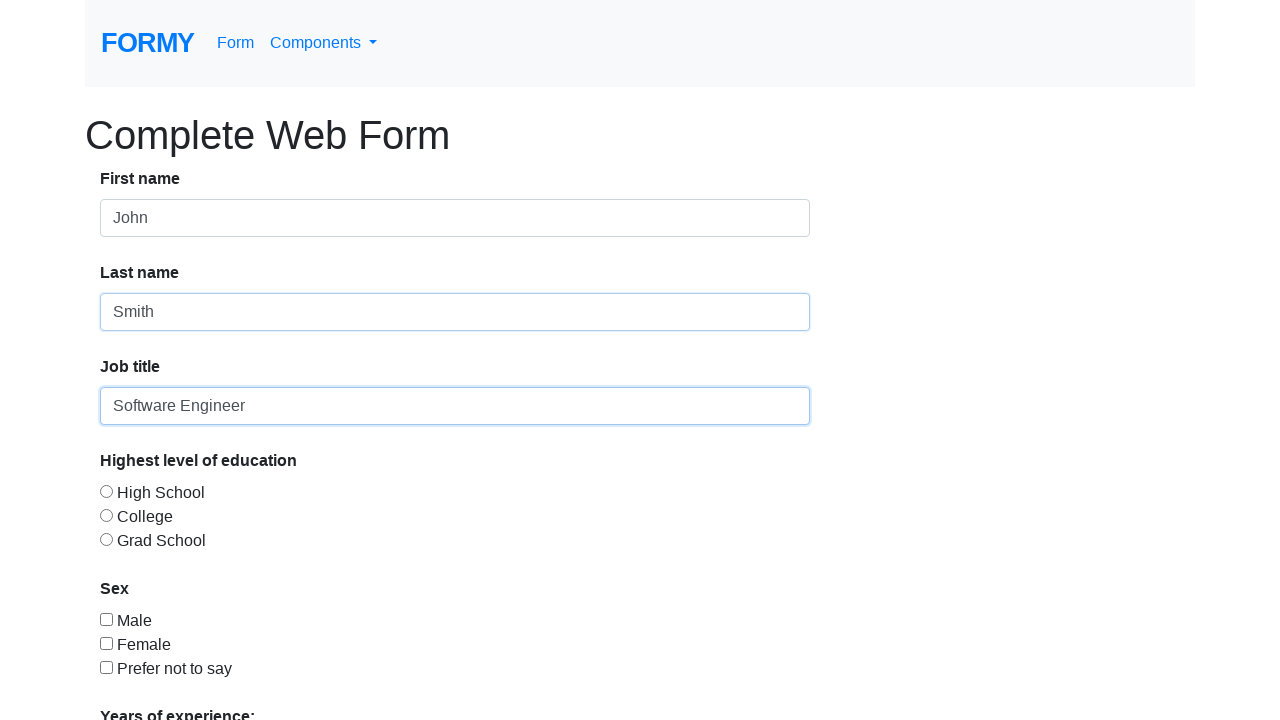

Selected education level (College) radio button at (106, 515) on #radio-button-2
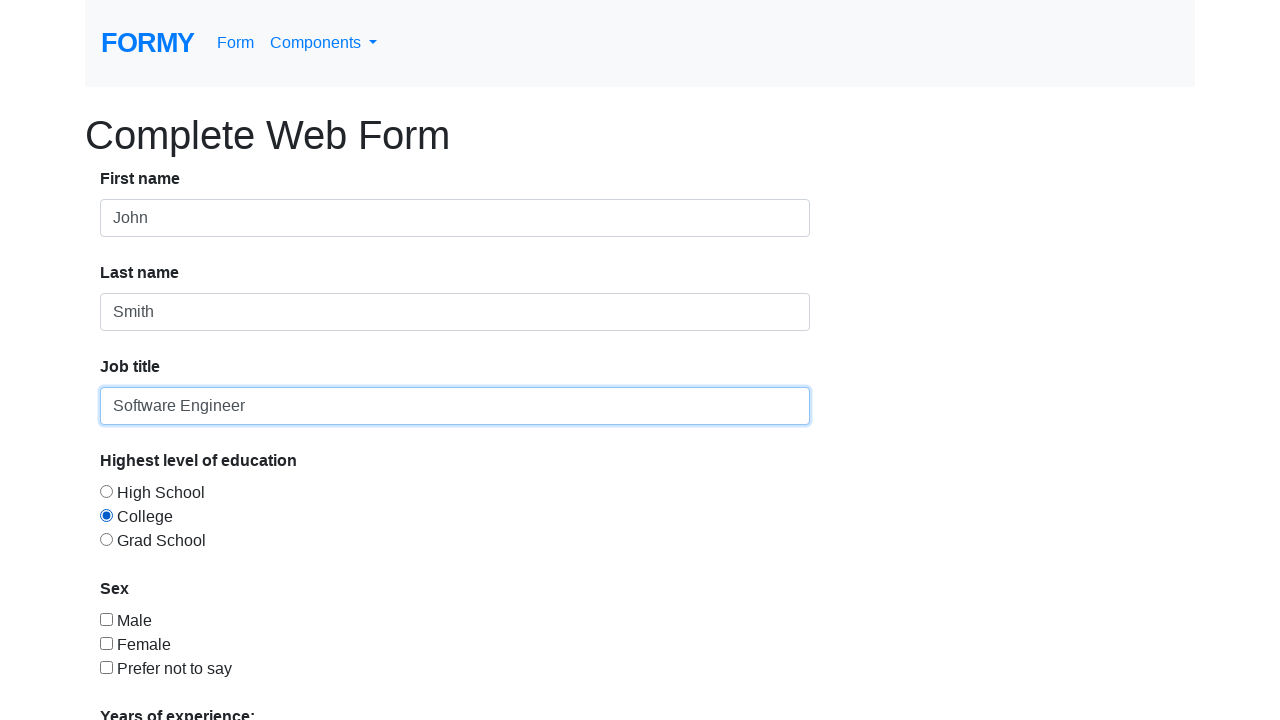

Checked sex checkbox (Male) at (106, 619) on #checkbox-1
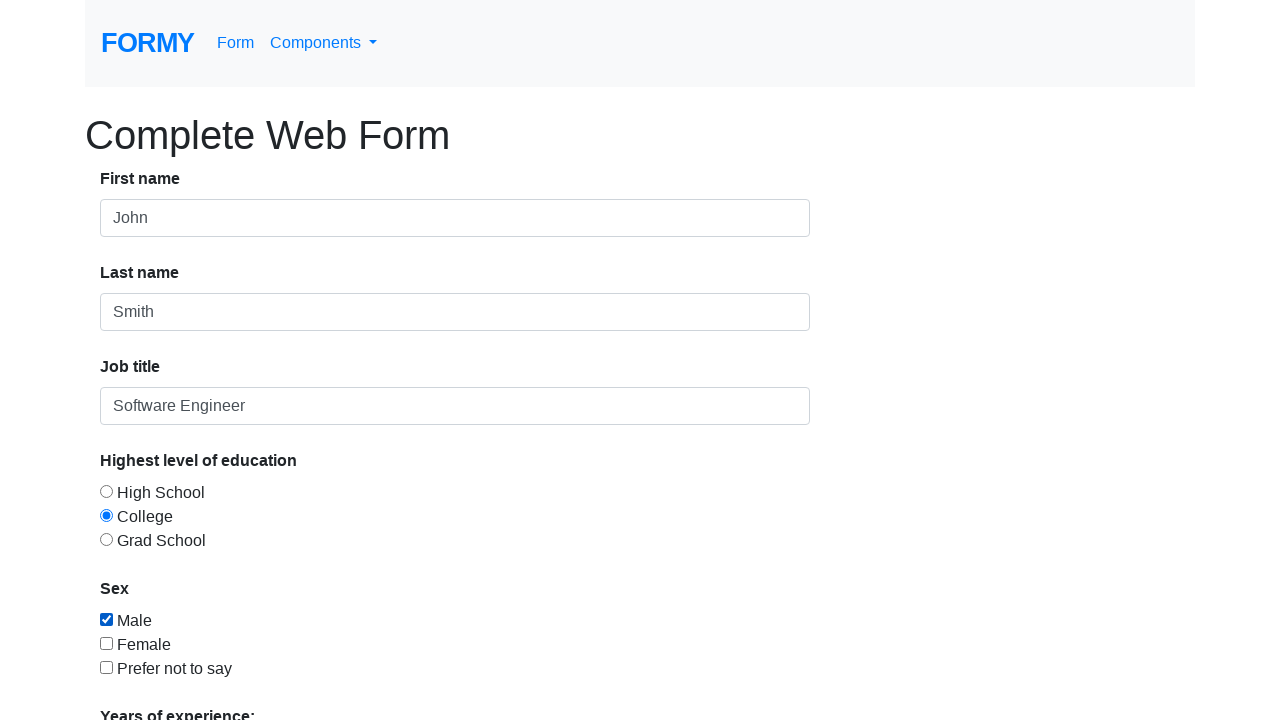

Selected '2-4' years of experience from dropdown on #select-menu
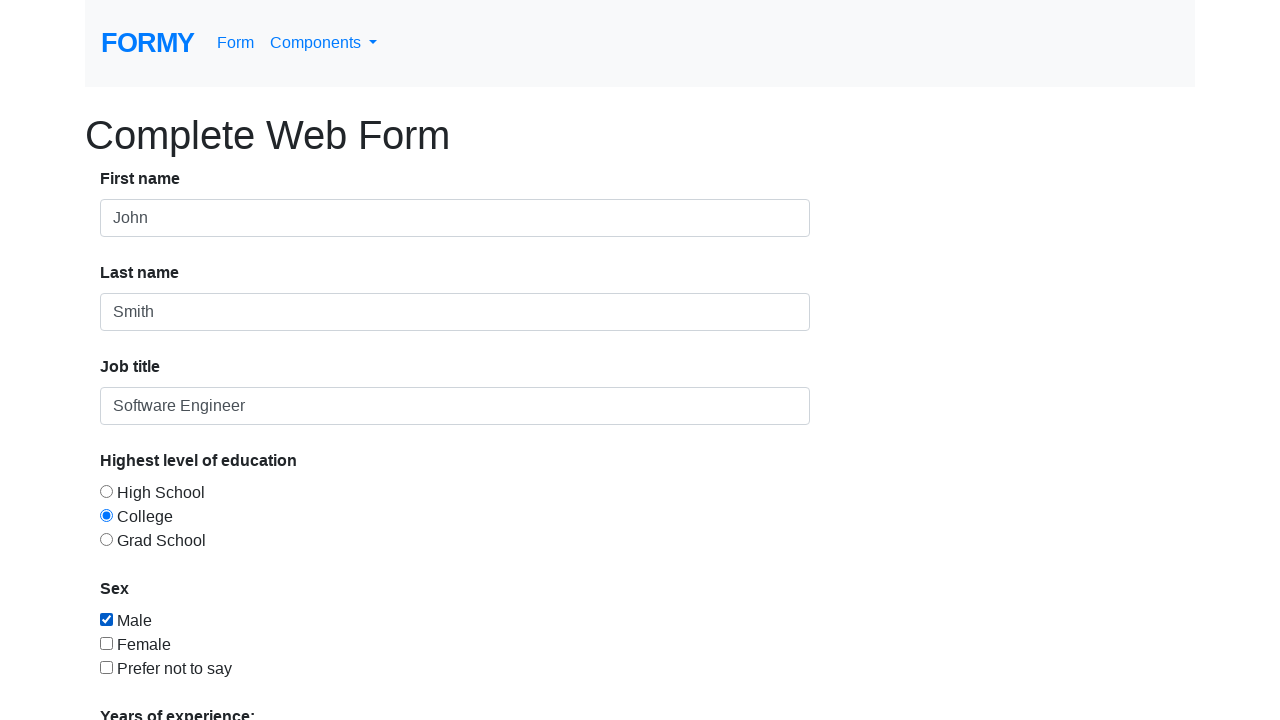

Filled date field with '03/15/2024' on #datepicker
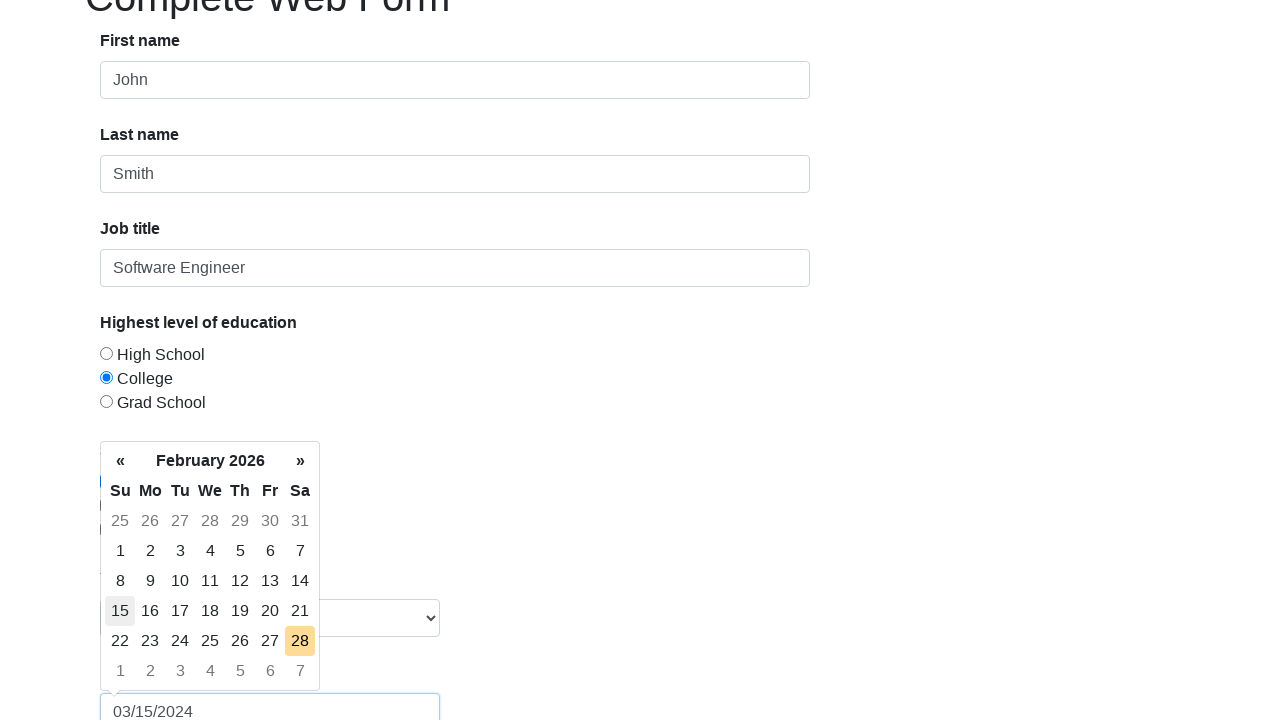

Clicked submit button to submit the form at (148, 680) on a.btn.btn-lg.btn-primary
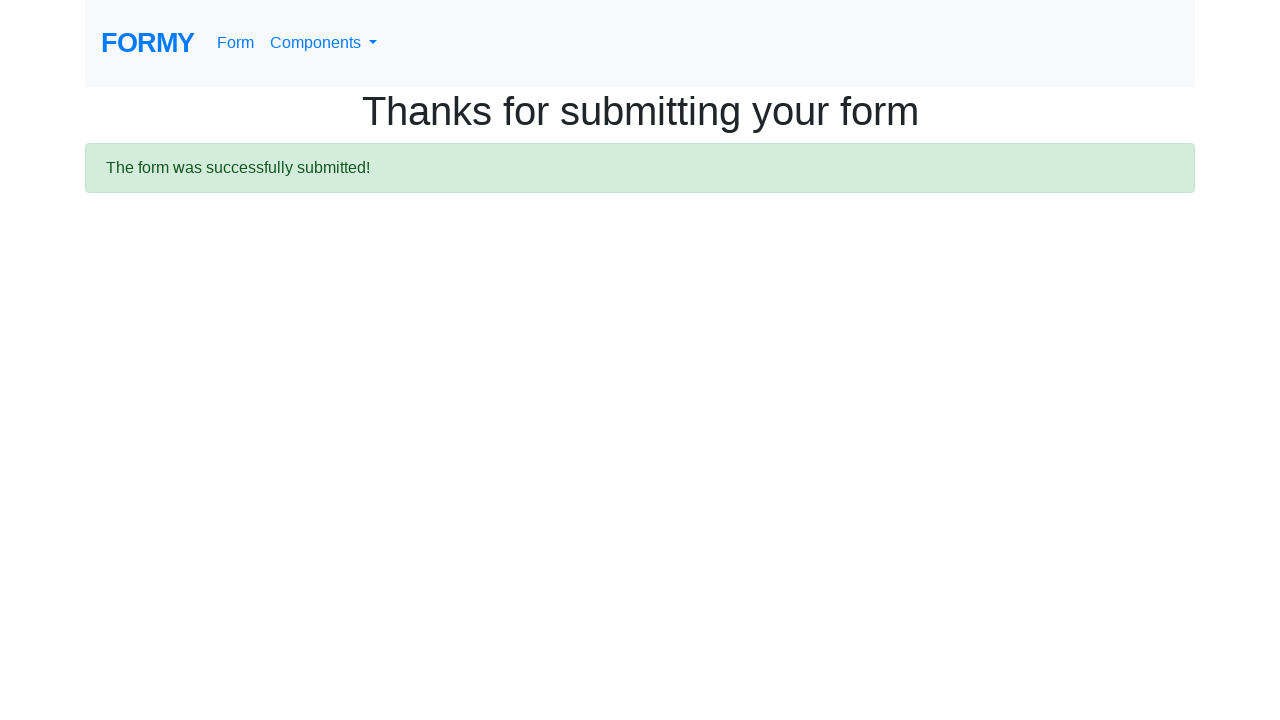

Success alert banner appeared after form submission
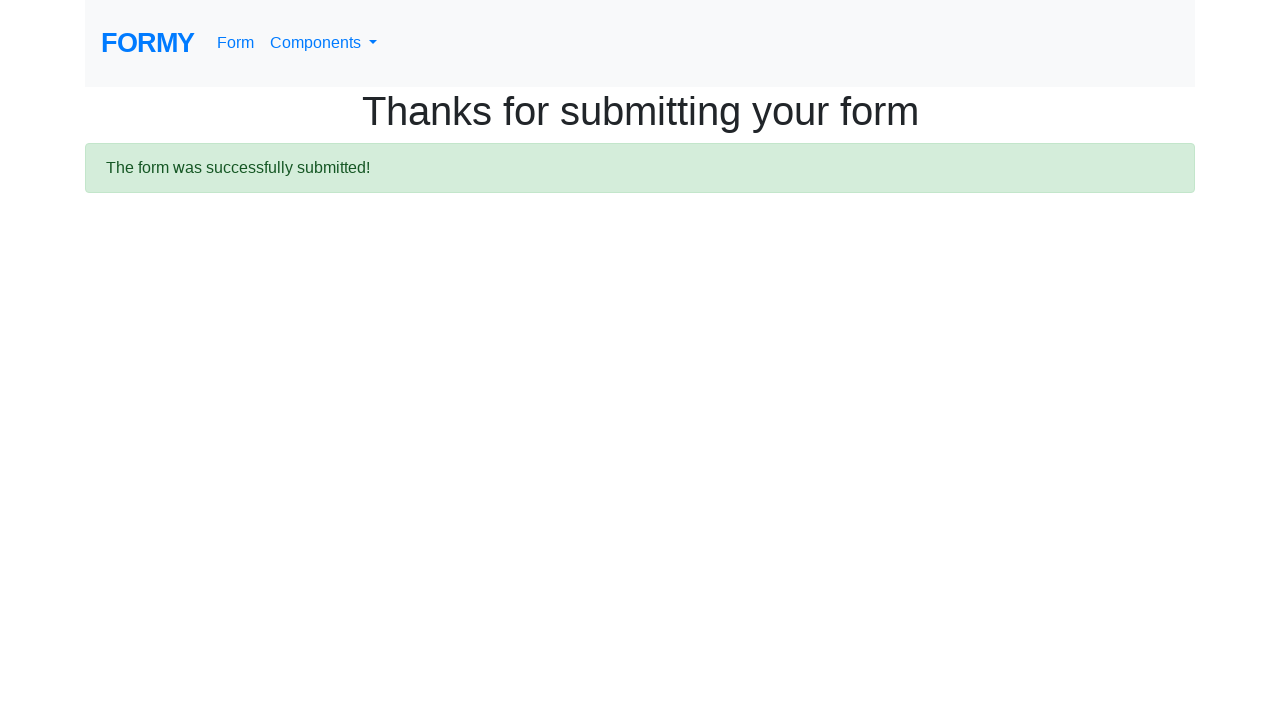

Retrieved success message text from alert banner
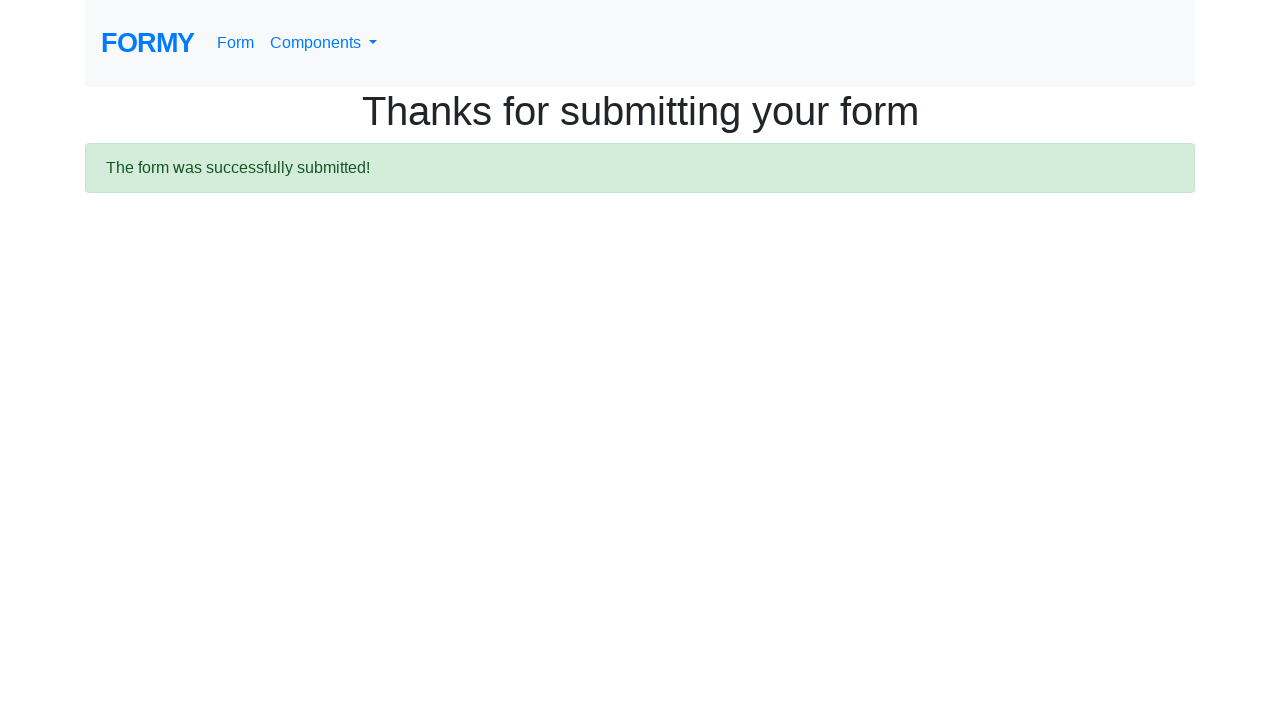

Verified success message contains 'The form was successfully submitted!'
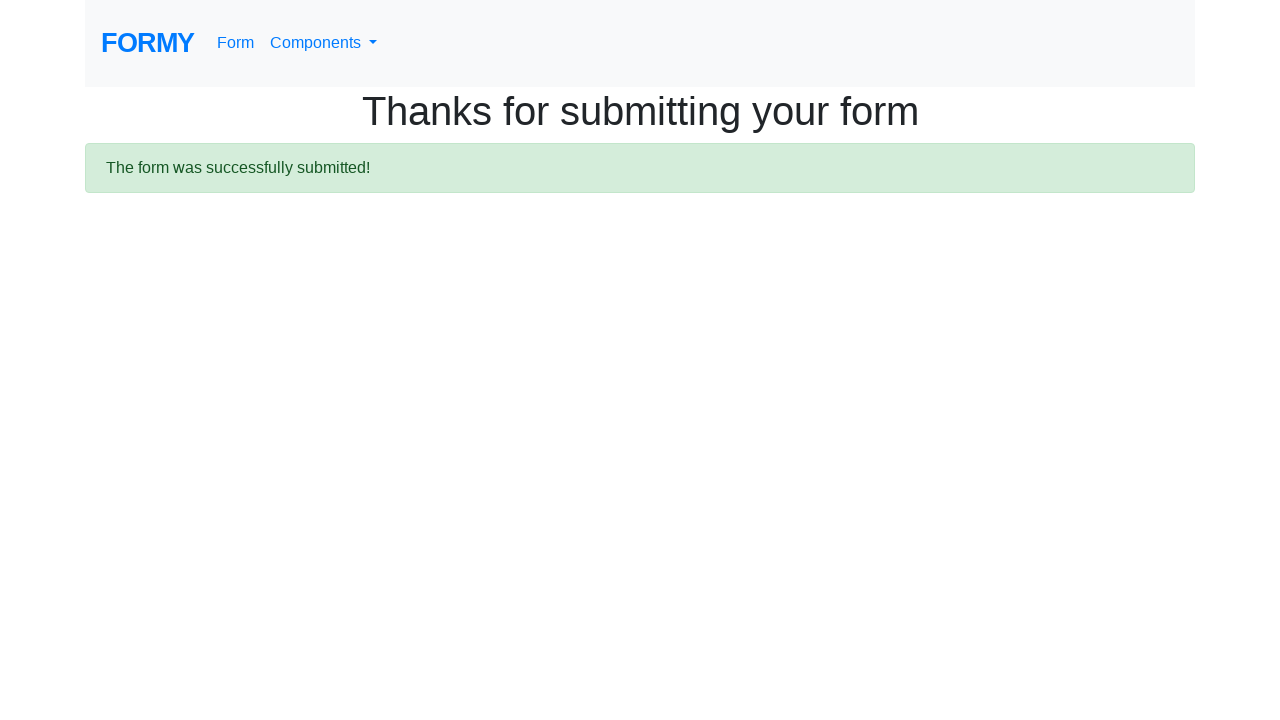

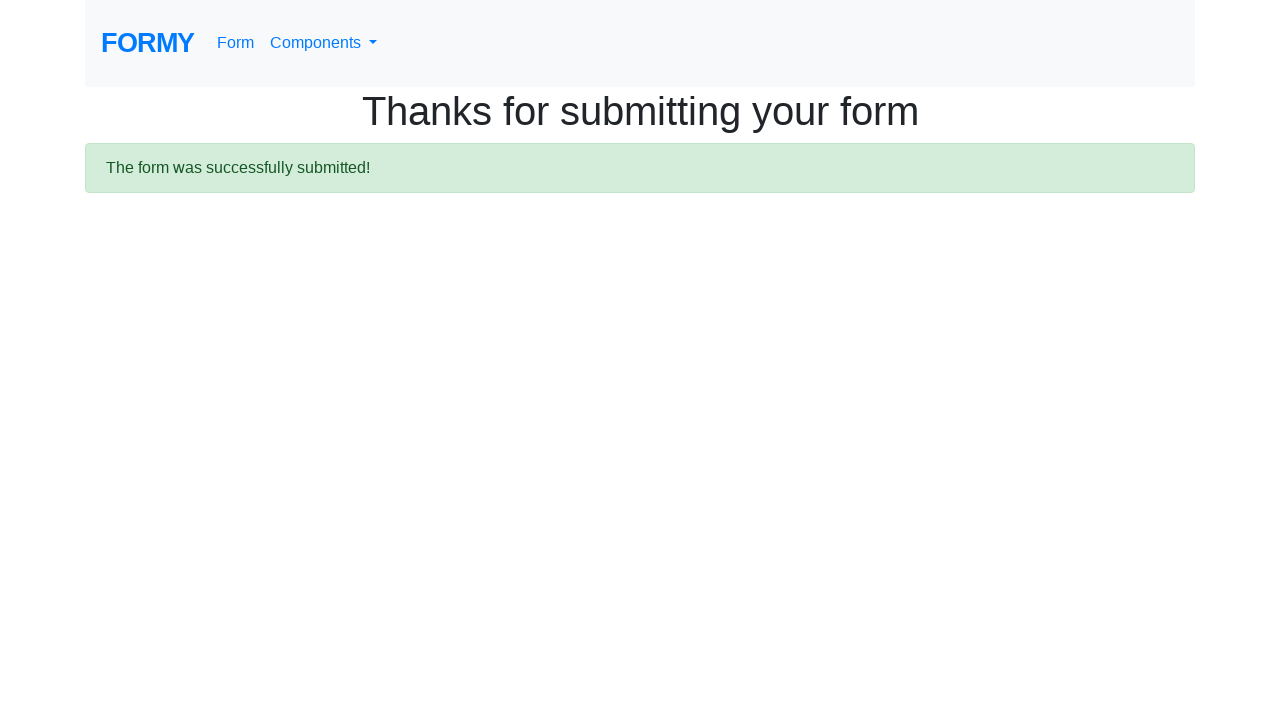